Tests basic navigation on the UI Testing Playground site by clicking on text, then navigating through Resources and Home links

Starting URL: http://uitestingplayground.com/

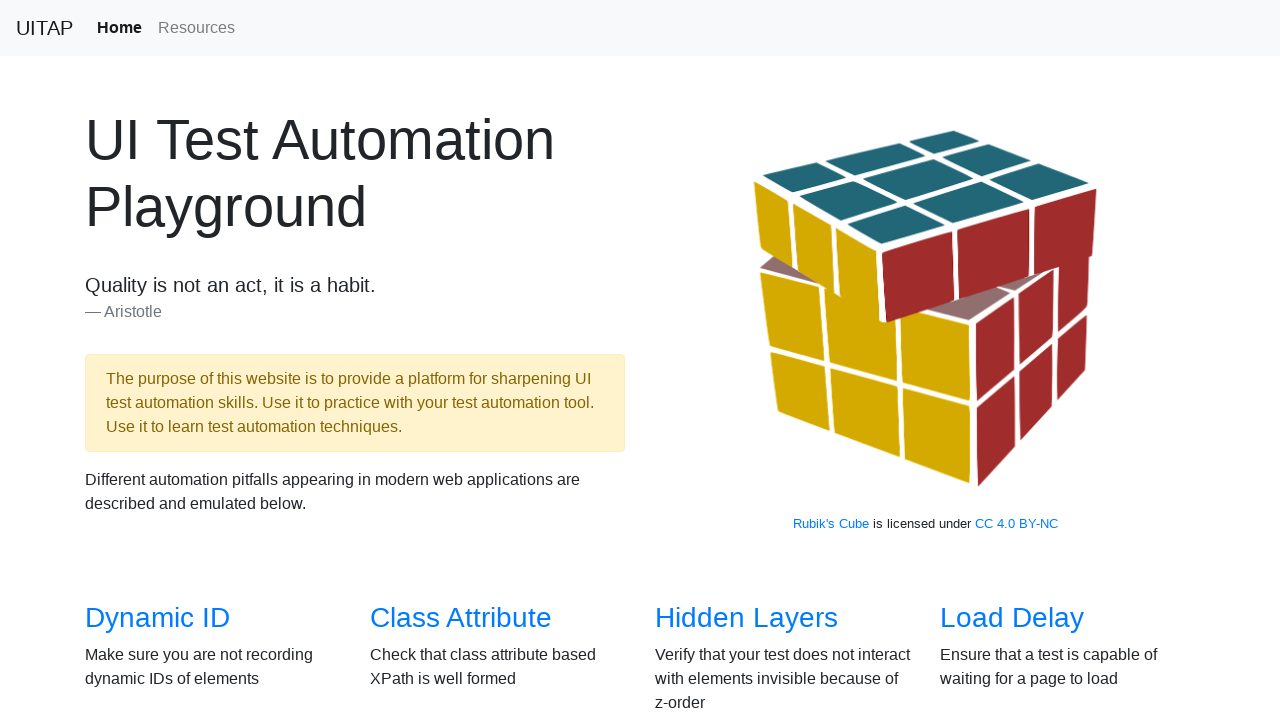

Clicked on Aristotle text at (355, 312) on internal:text="Aristotle"i
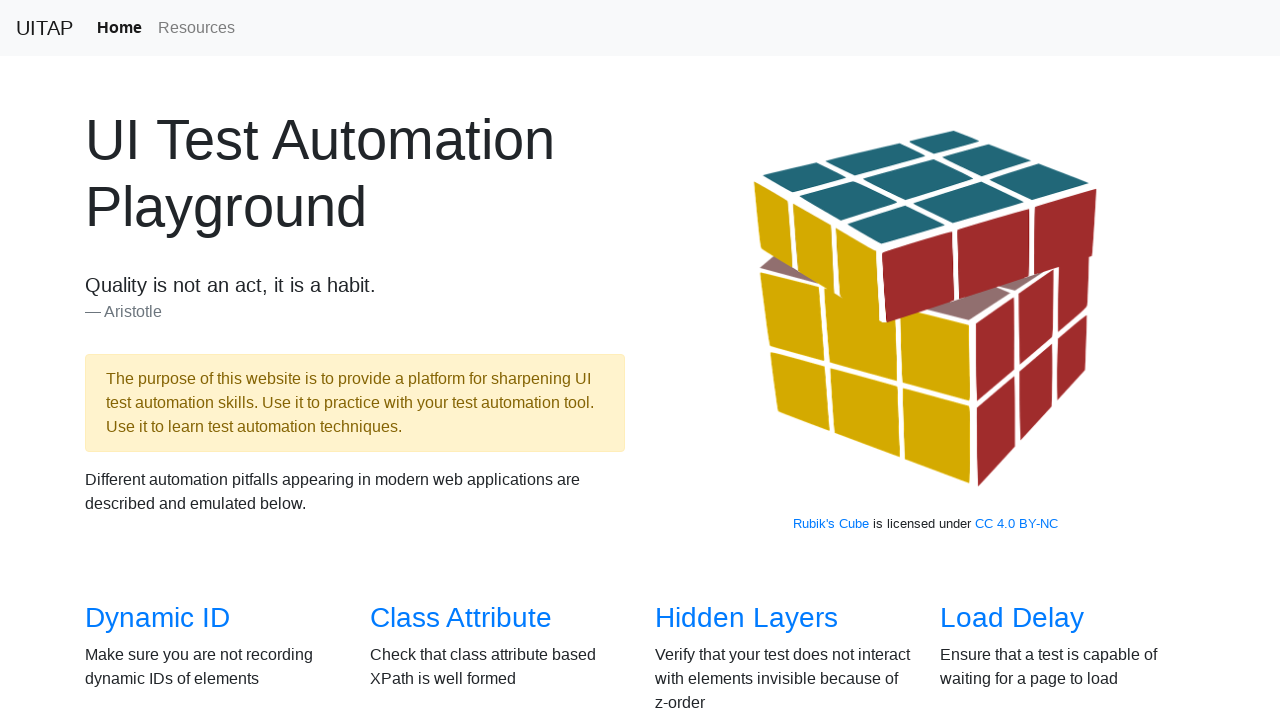

Clicked on Resources link at (196, 28) on internal:role=link[name="Resources"i]
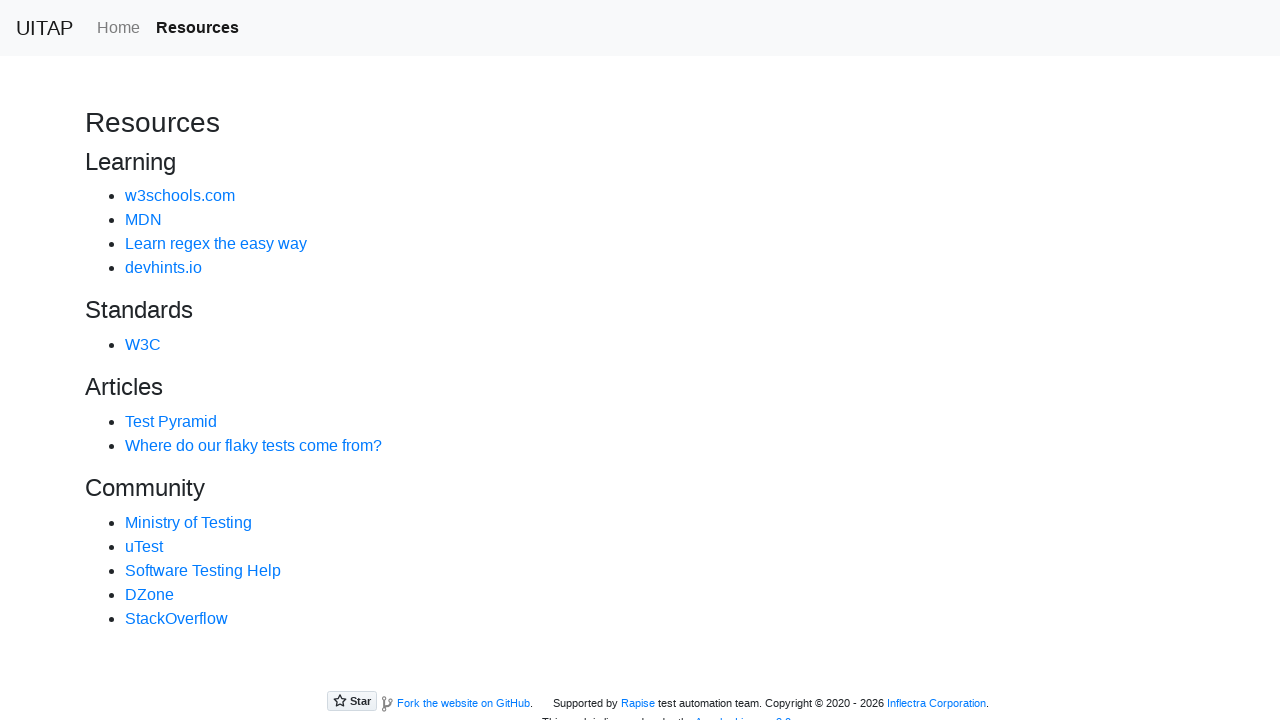

Clicked on Home link to return at (118, 28) on internal:role=link[name="Home"i]
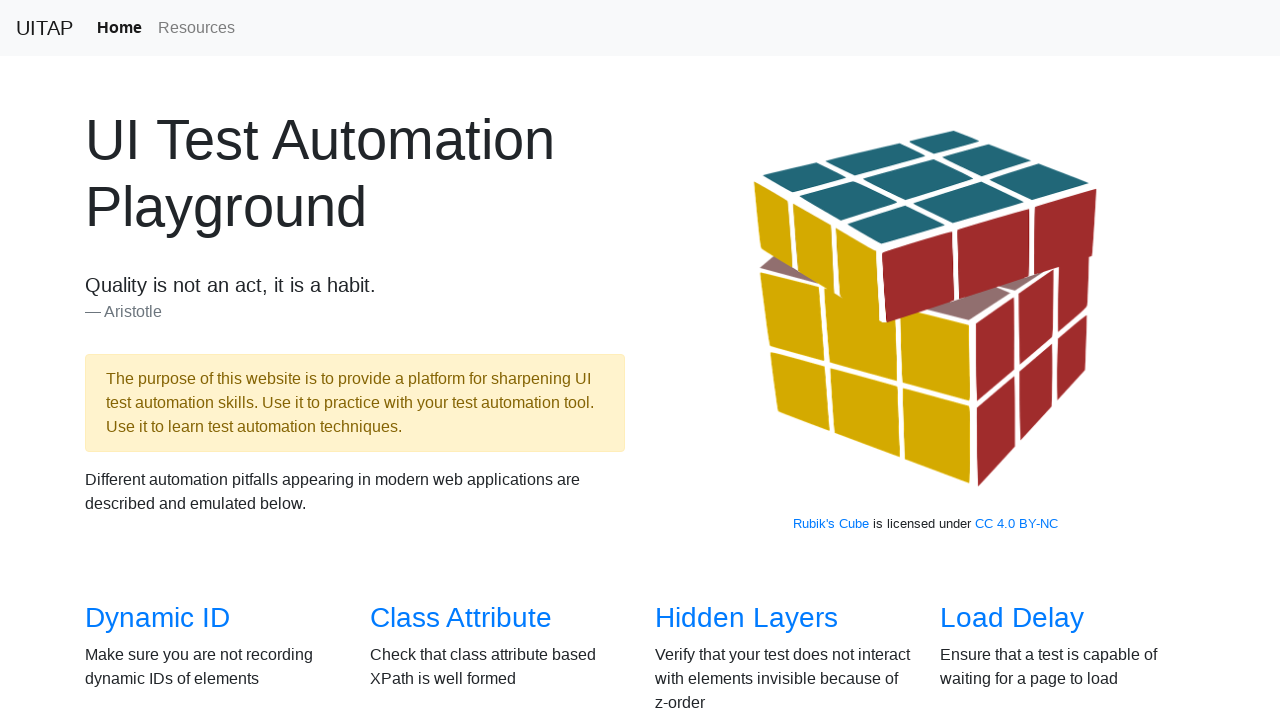

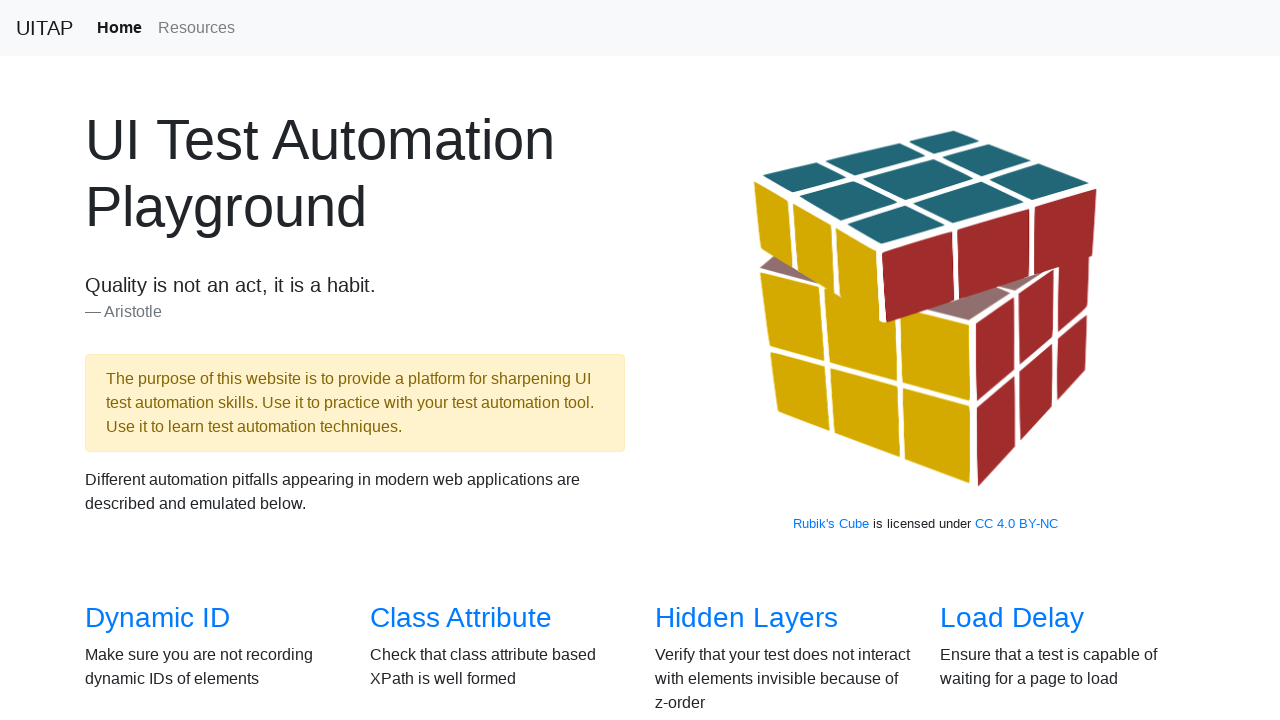